Tests that Clear completed button is hidden when there are no completed items

Starting URL: https://demo.playwright.dev/todomvc

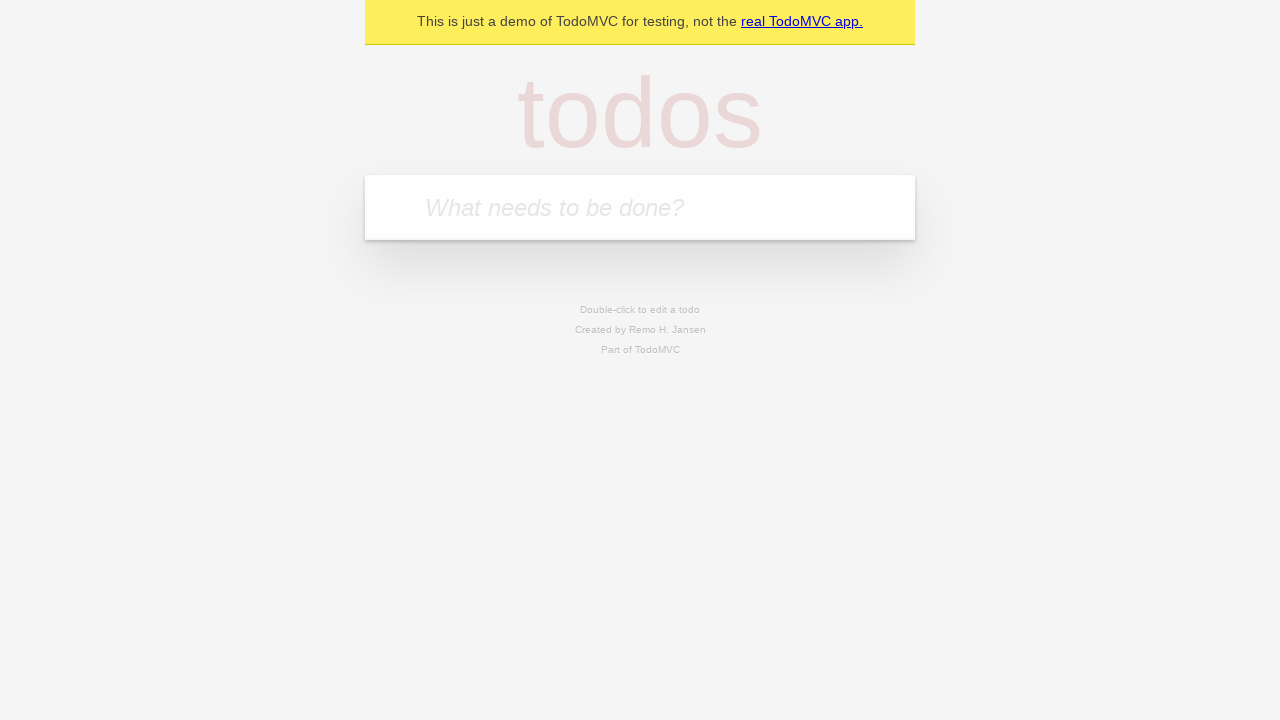

Filled todo input with 'buy some cheese' on internal:attr=[placeholder="What needs to be done?"i]
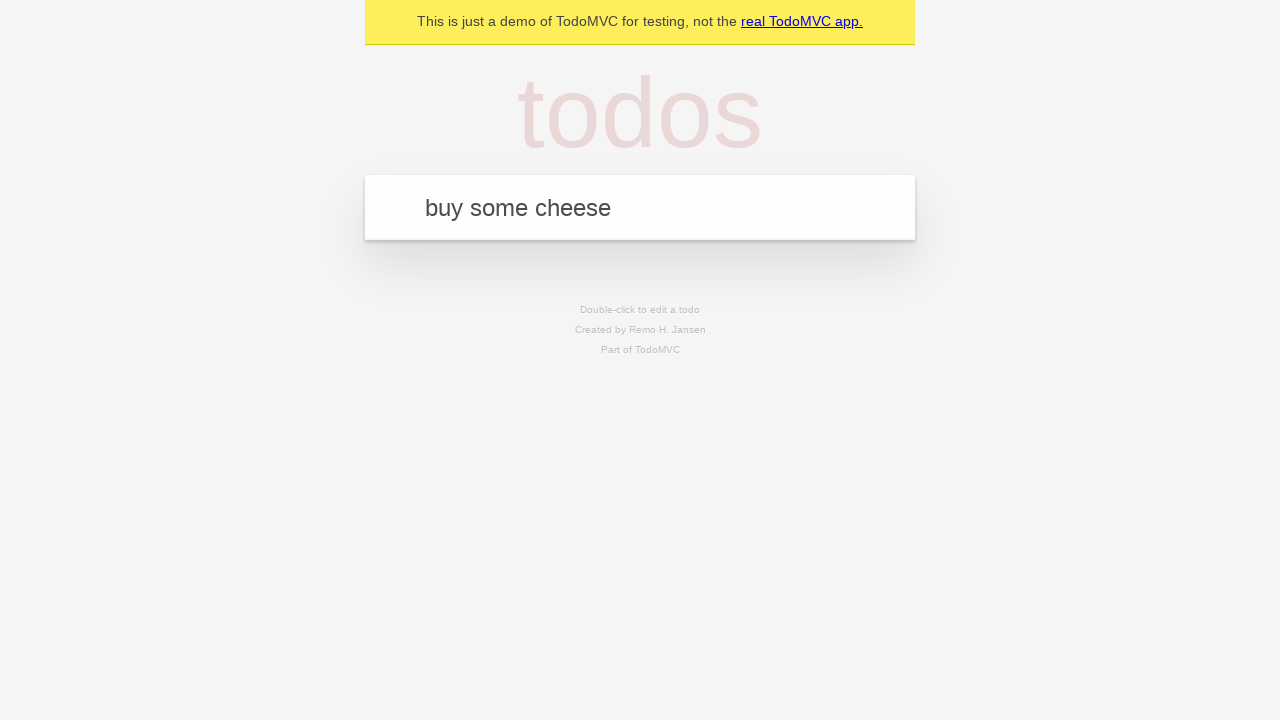

Pressed Enter to add first todo on internal:attr=[placeholder="What needs to be done?"i]
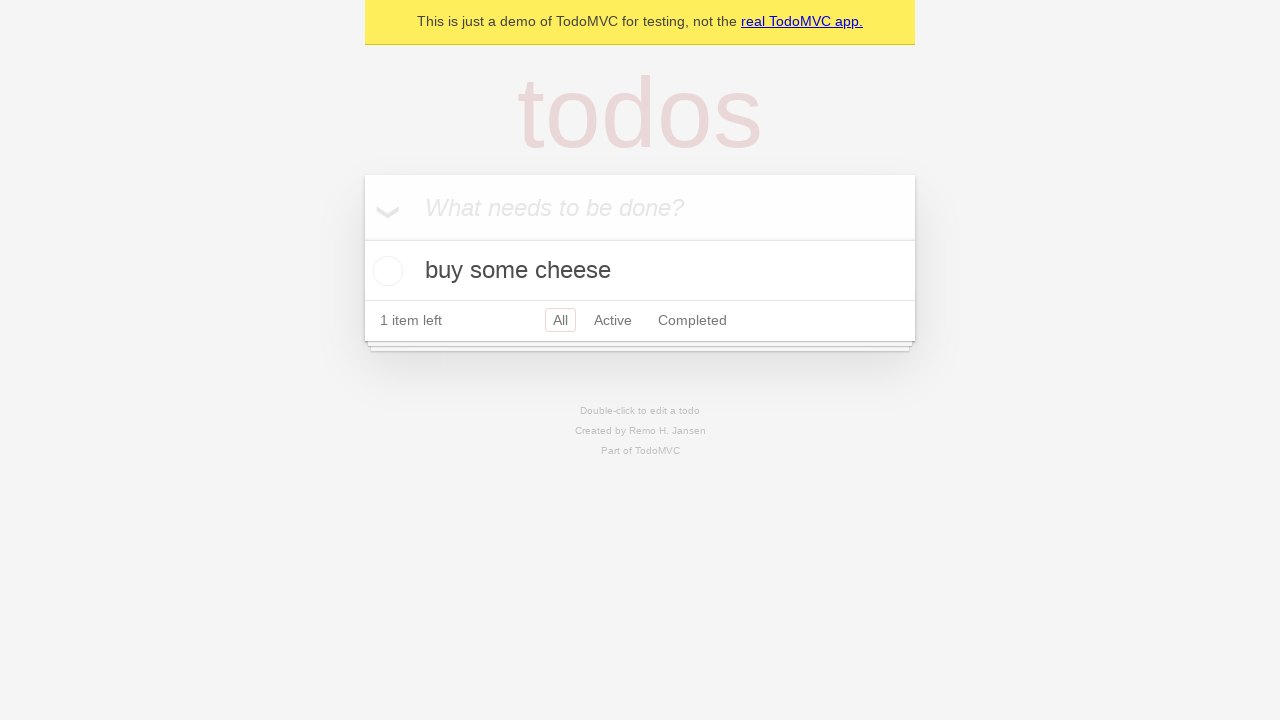

Filled todo input with 'feed the cat' on internal:attr=[placeholder="What needs to be done?"i]
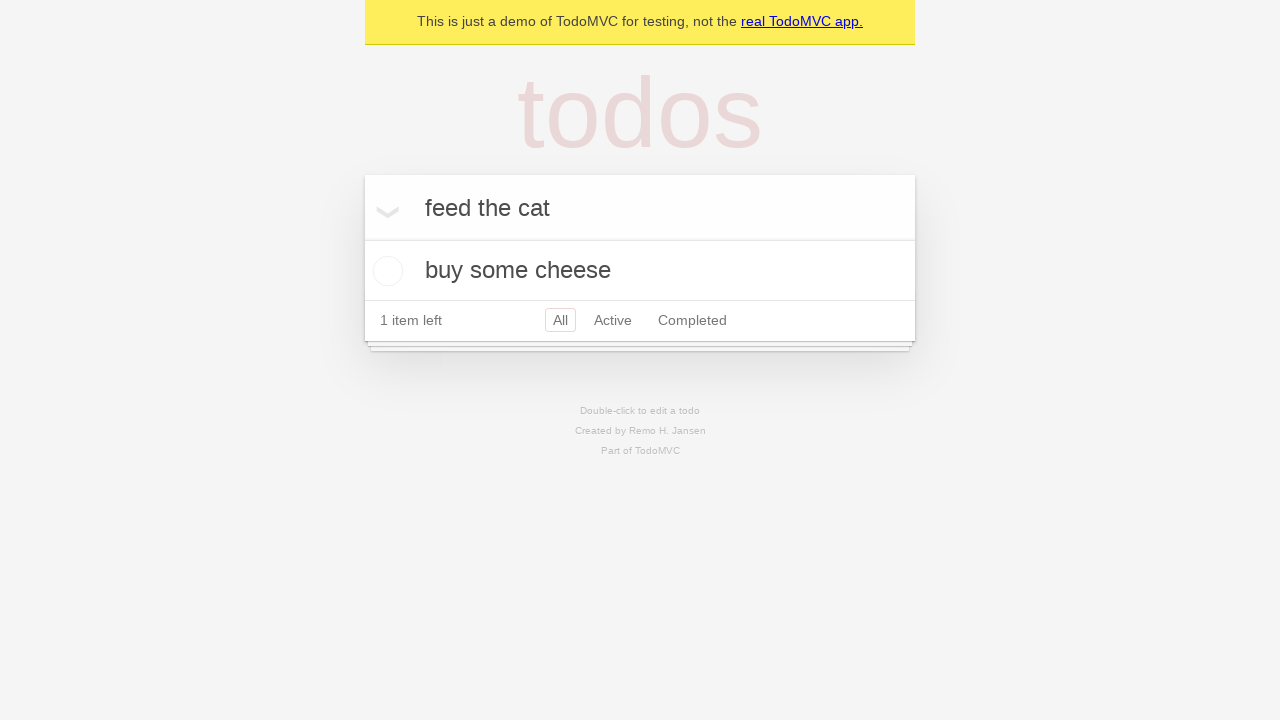

Pressed Enter to add second todo on internal:attr=[placeholder="What needs to be done?"i]
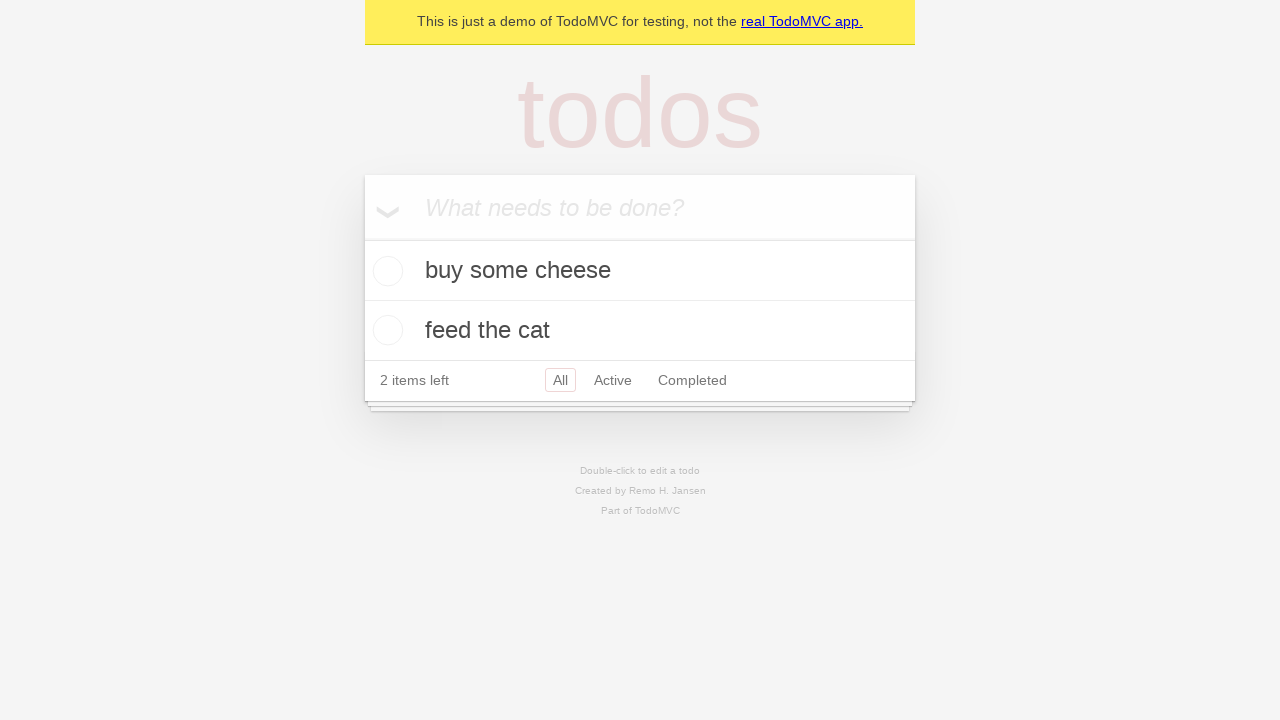

Filled todo input with 'book a doctors appointment' on internal:attr=[placeholder="What needs to be done?"i]
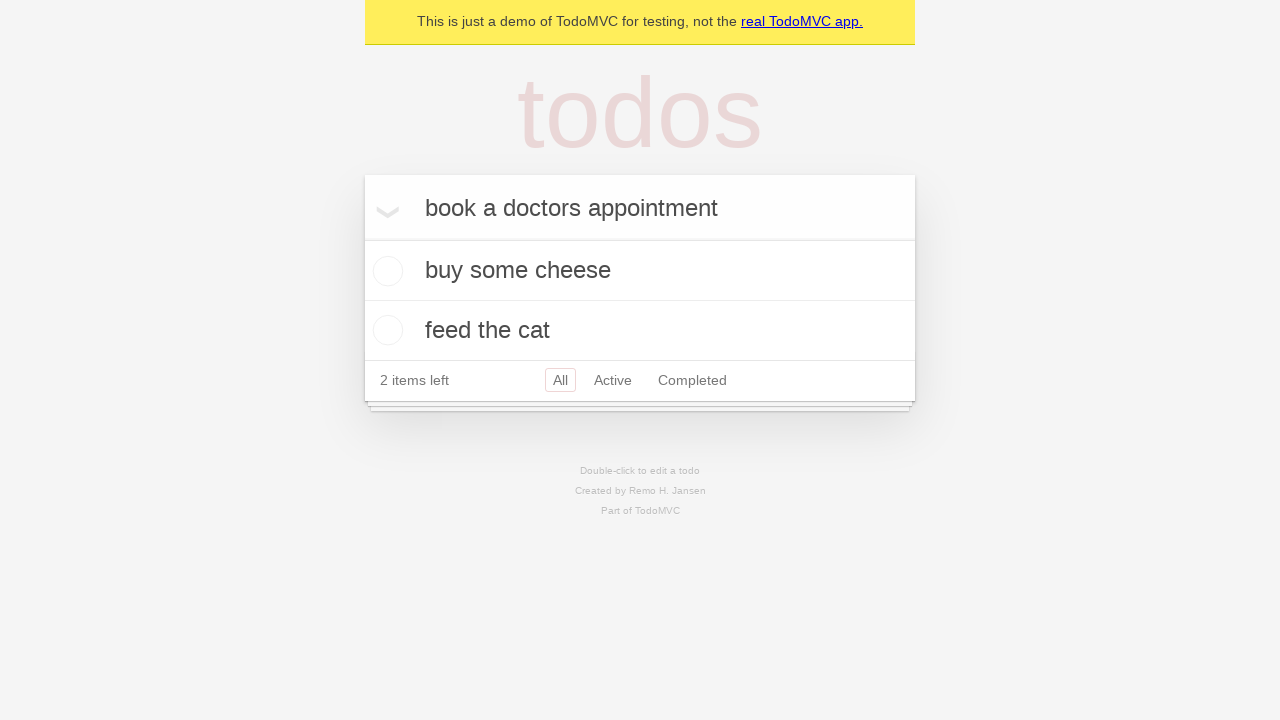

Pressed Enter to add third todo on internal:attr=[placeholder="What needs to be done?"i]
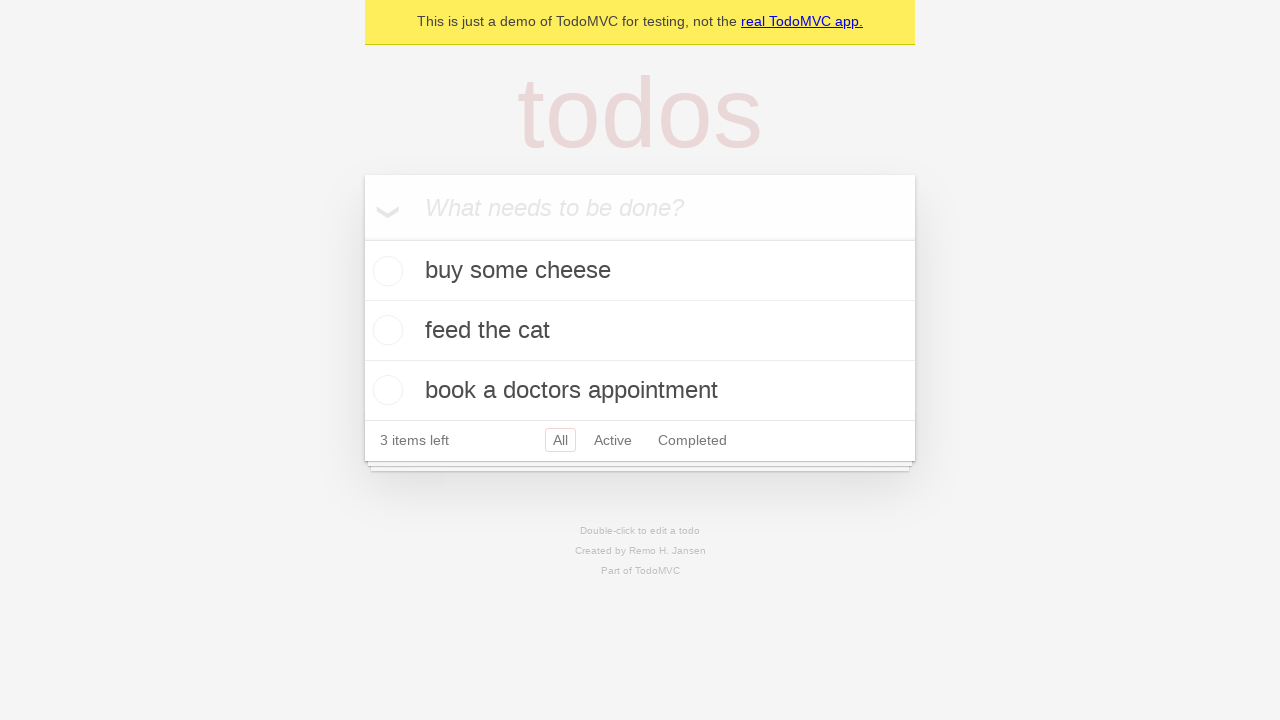

Checked the first todo as completed at (385, 271) on .todo-list li .toggle >> nth=0
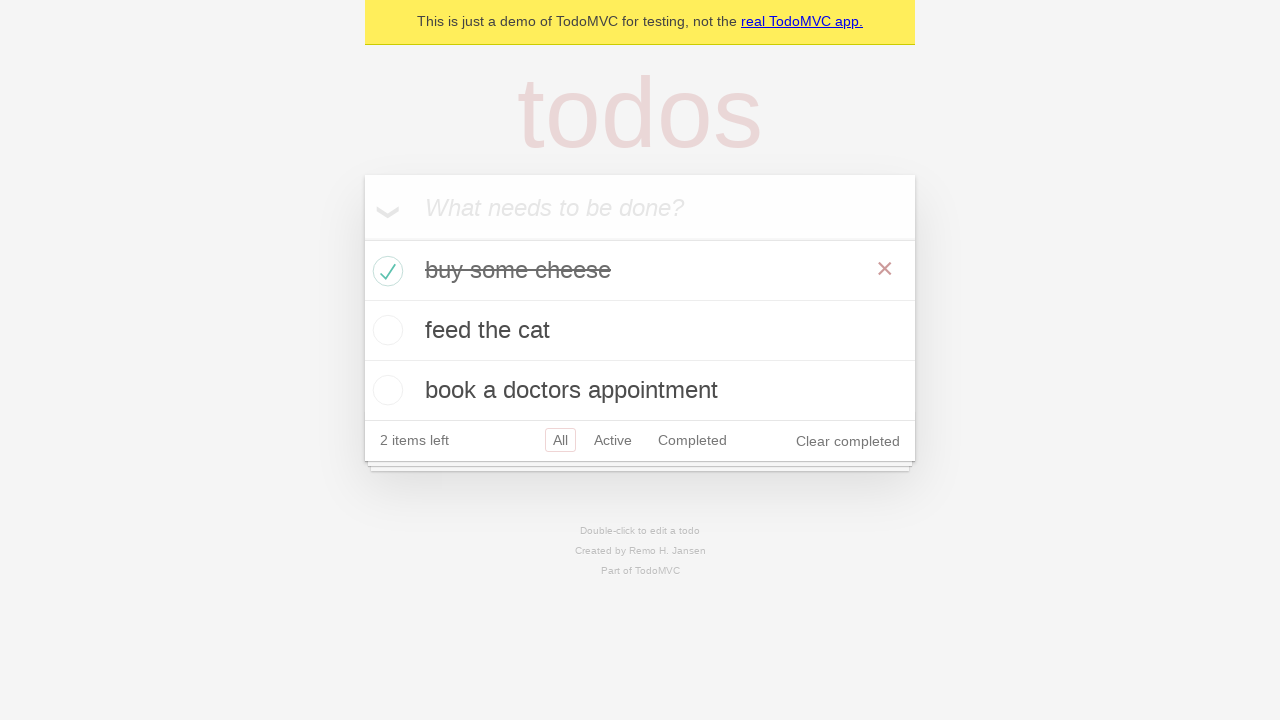

Clicked Clear completed button to remove completed todo at (848, 441) on internal:role=button[name="Clear completed"i]
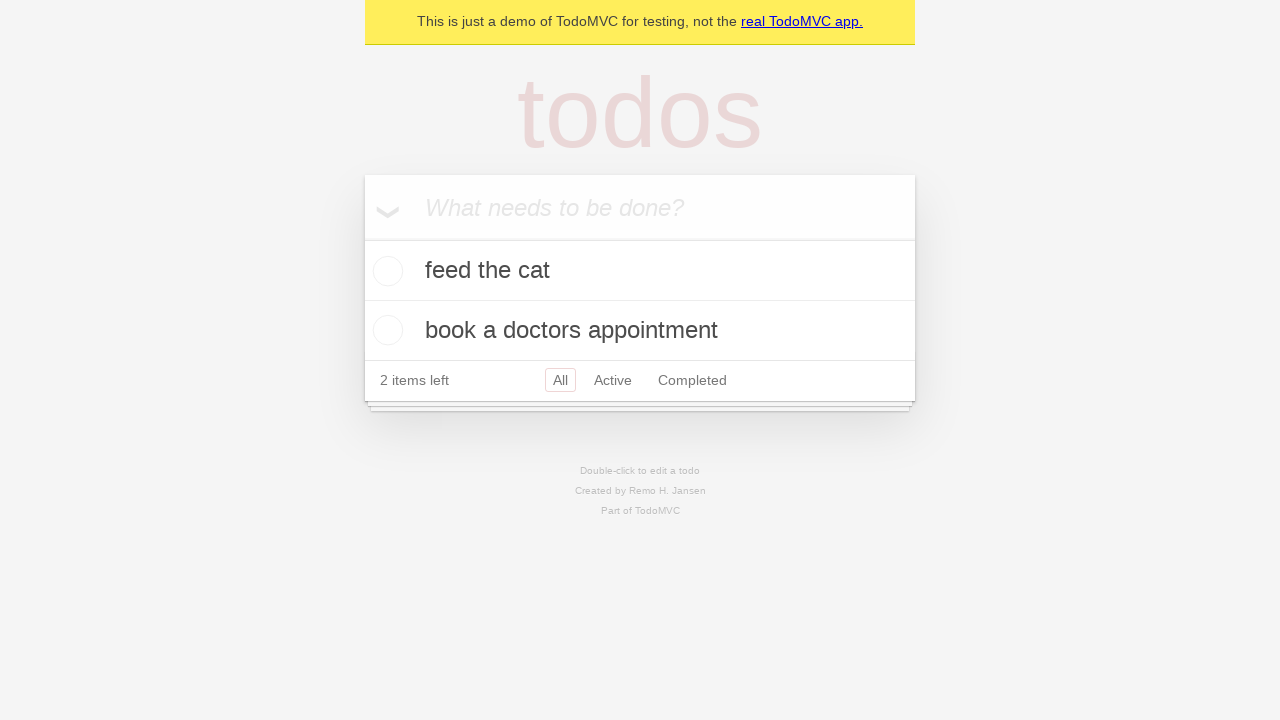

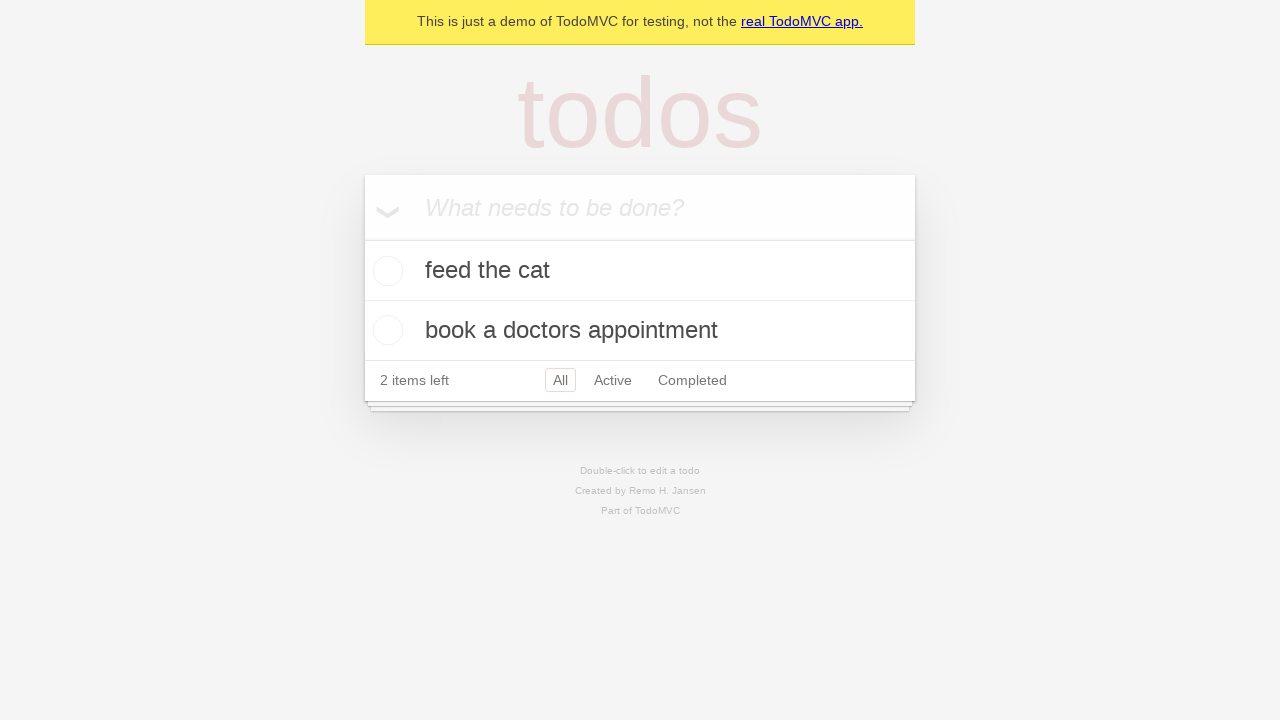